Tests drag and drop functionality by dragging an element and dropping it onto a target element within an iframe

Starting URL: https://jqueryui.com/droppable

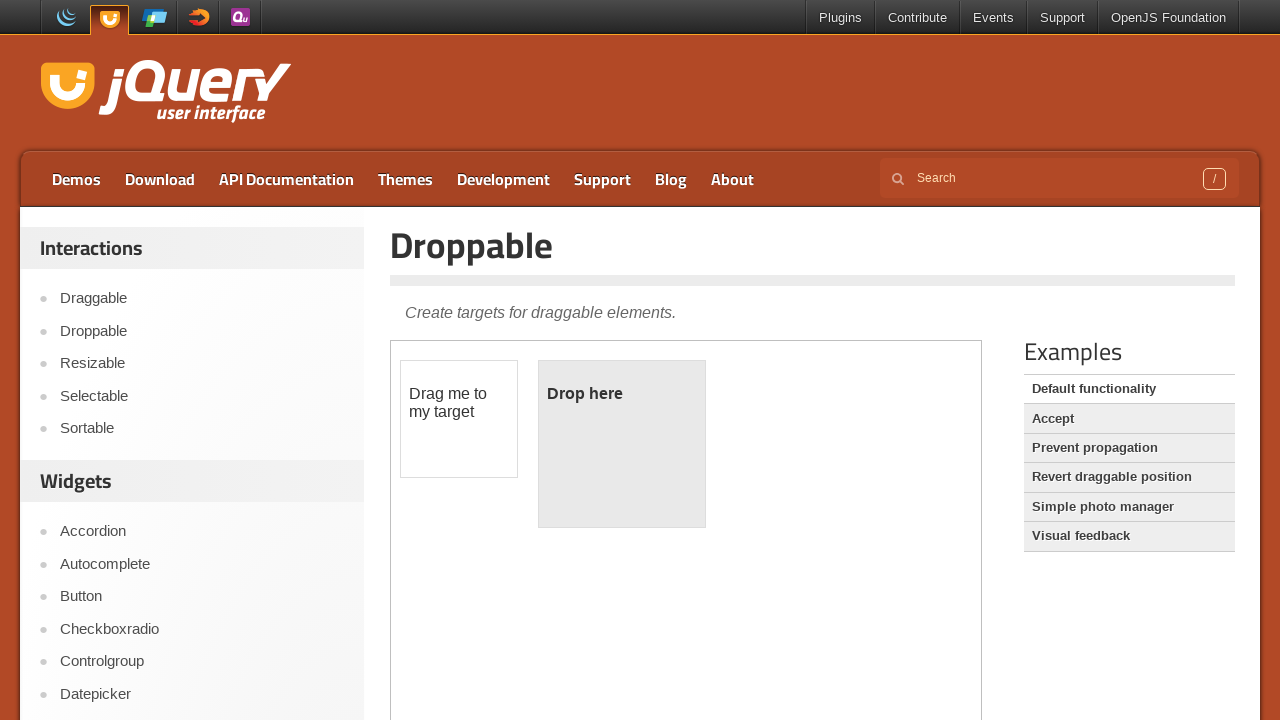

Located the iframe containing the drag and drop demo
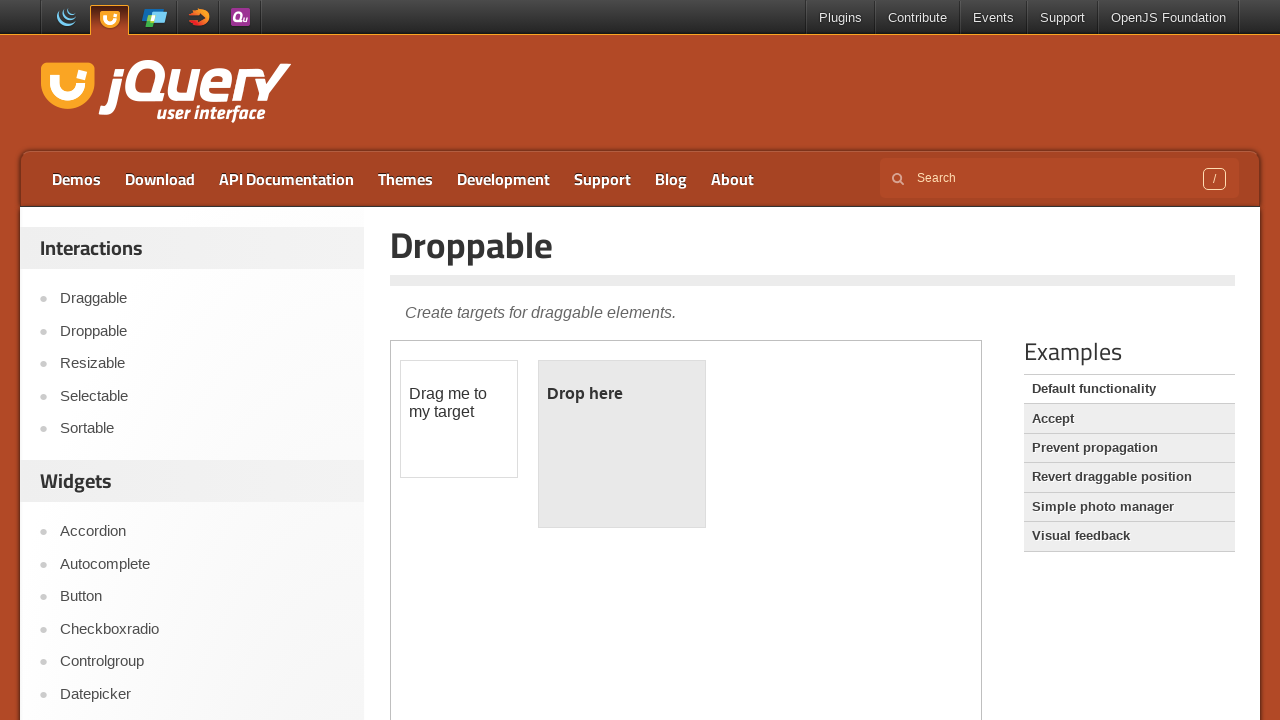

Located the draggable element
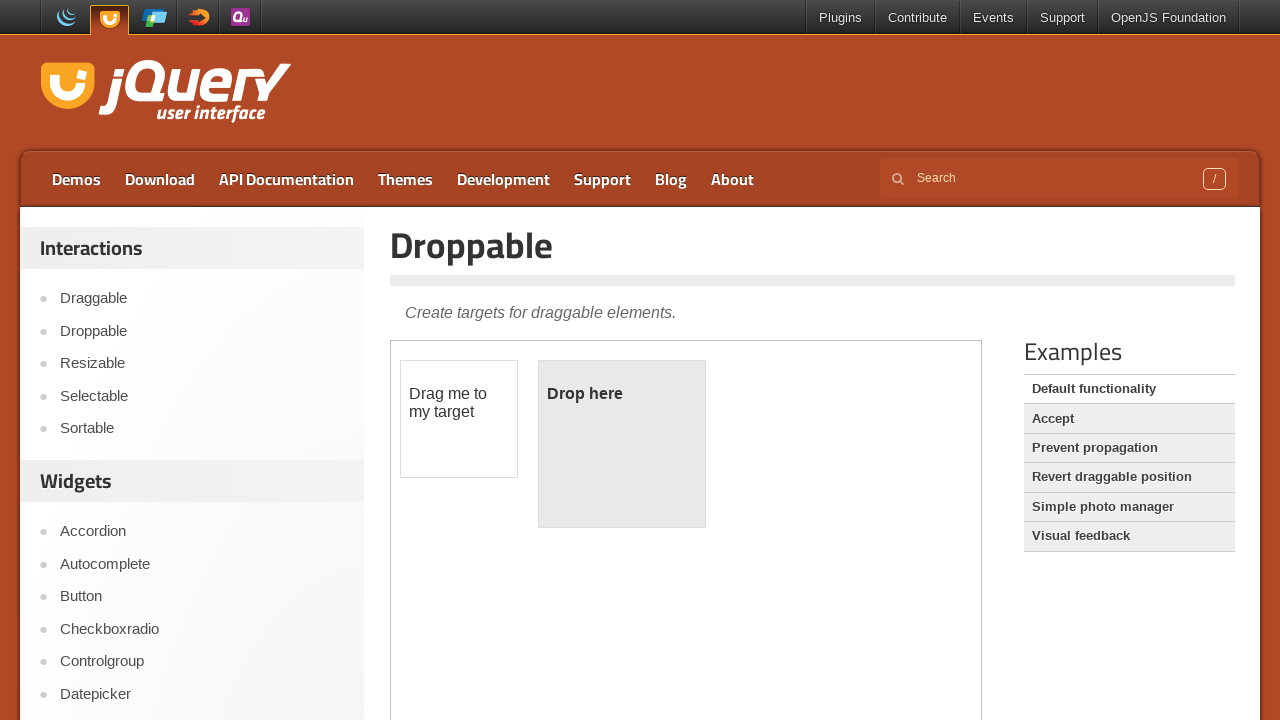

Located the droppable target element
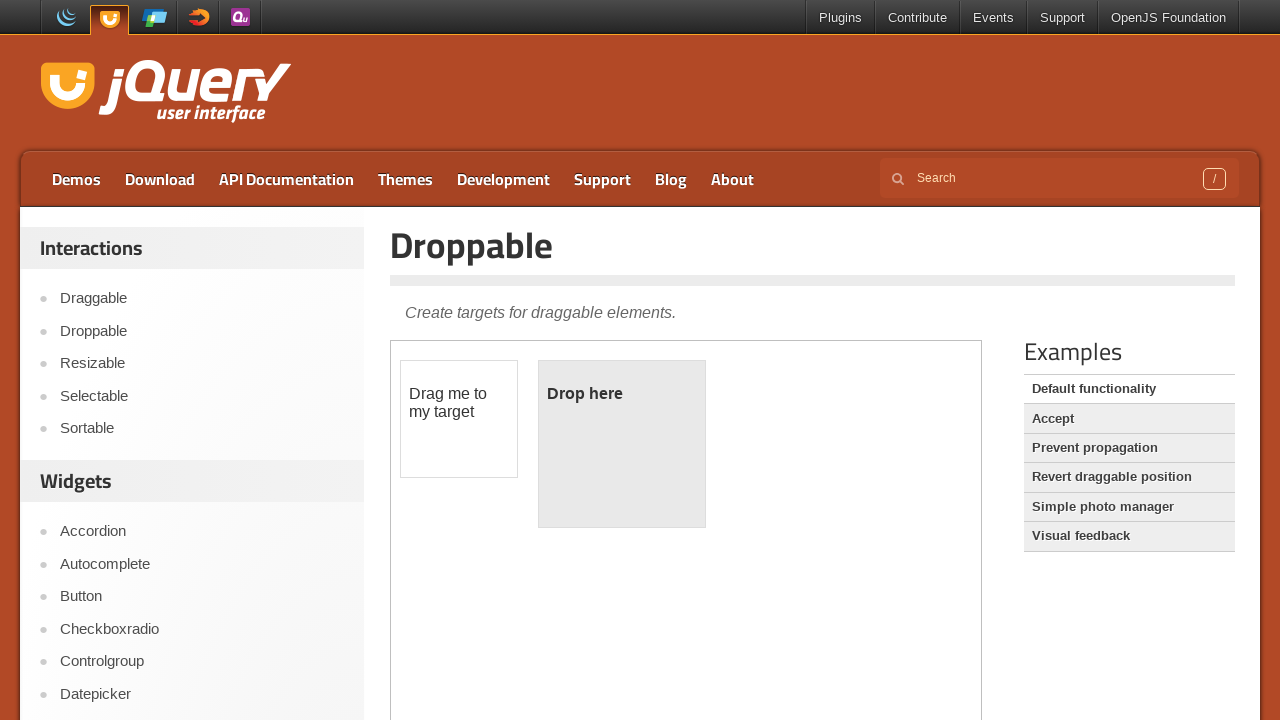

Dragged the draggable element and dropped it onto the droppable target at (622, 444)
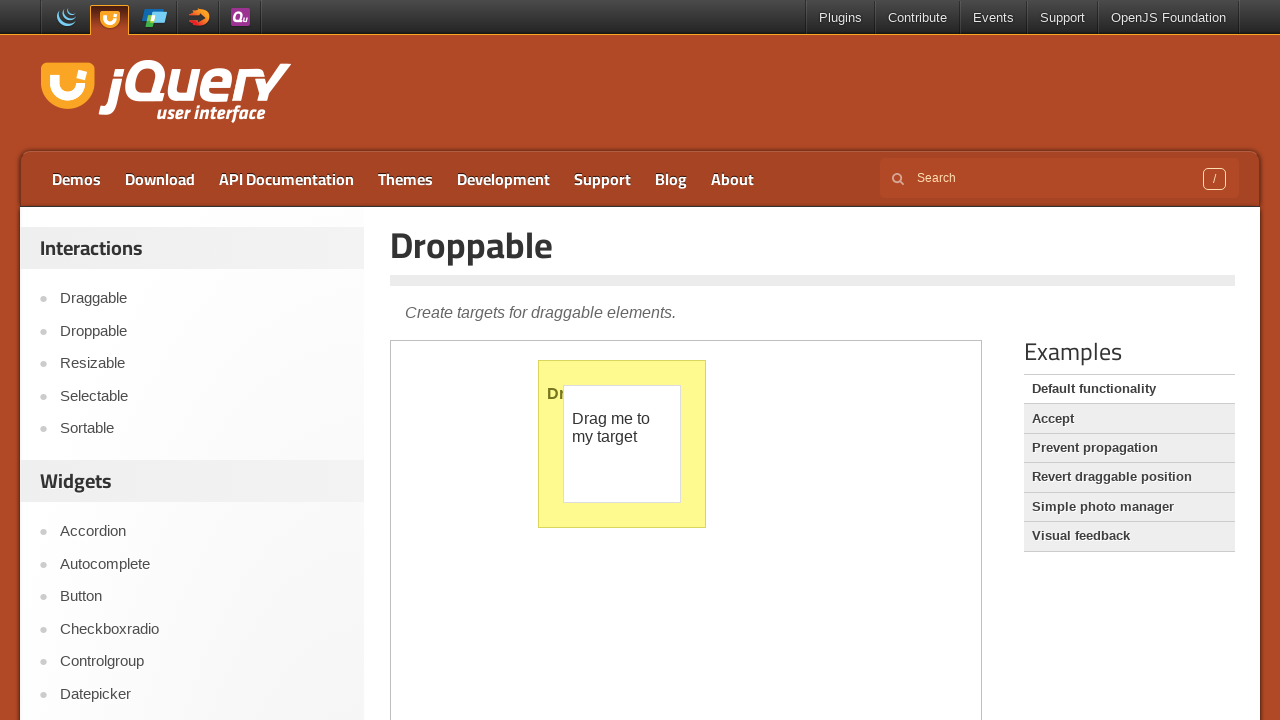

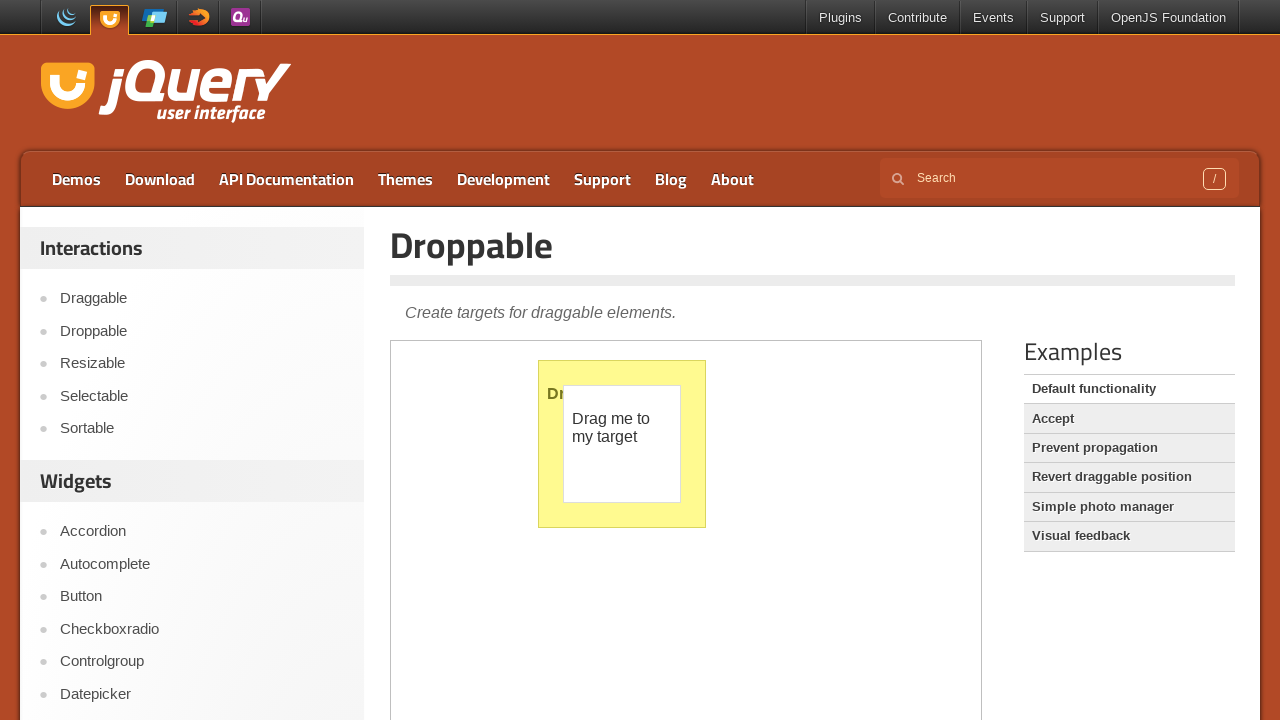